Tests scrolling functionality and validates that the sum of table values matches the displayed total amount

Starting URL: https://www.rahulshettyacademy.com/AutomationPractice/

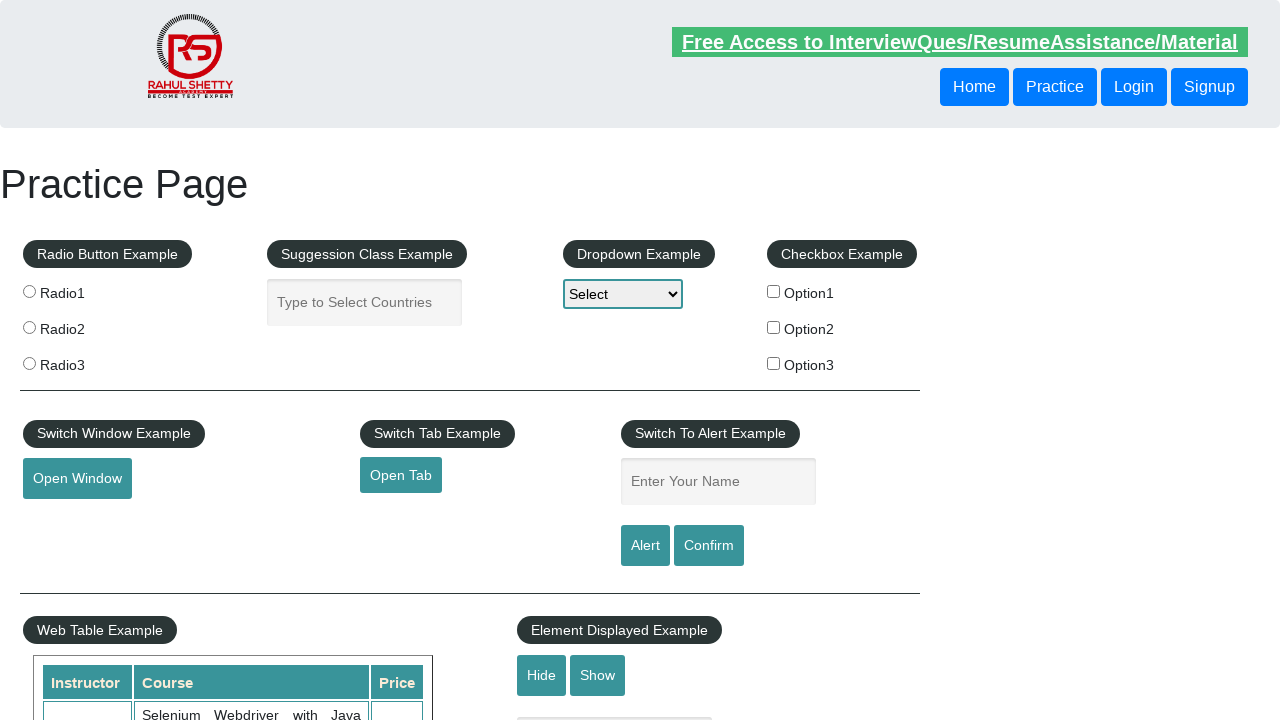

Scrolled down the page by 300 pixels
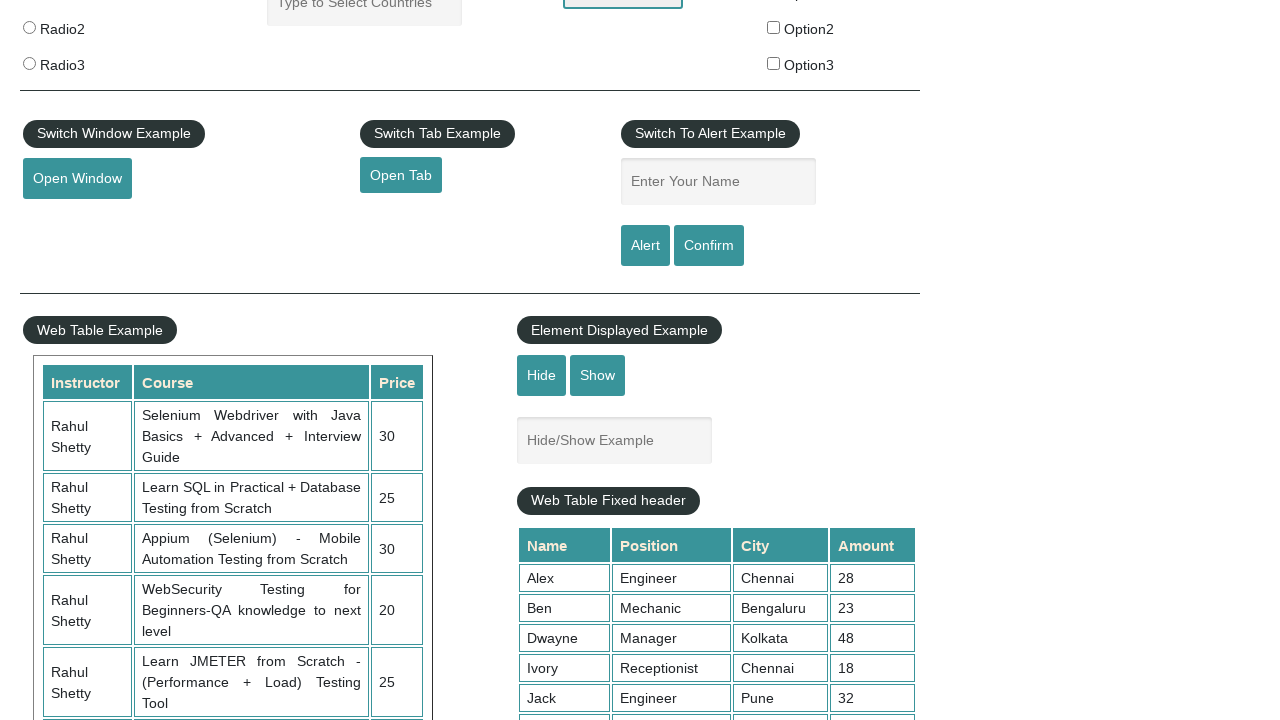

Waited 2 seconds for scroll animation to complete
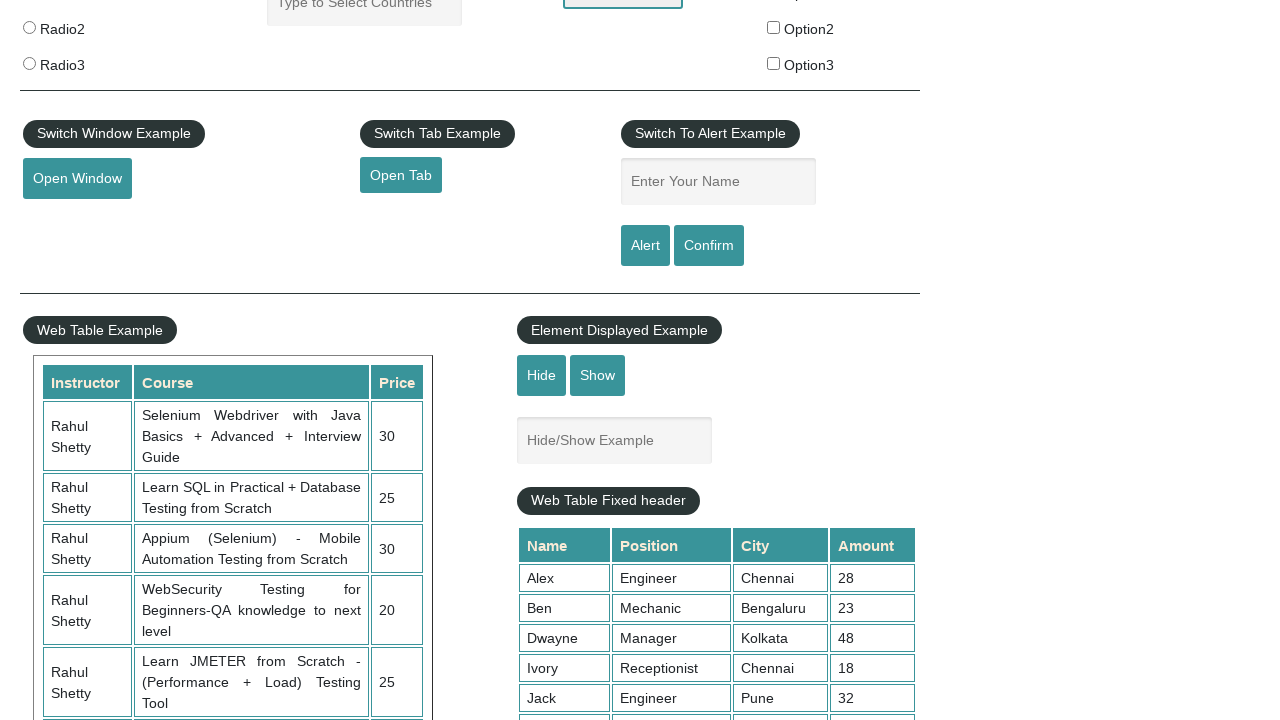

Scrolled table element to bottom
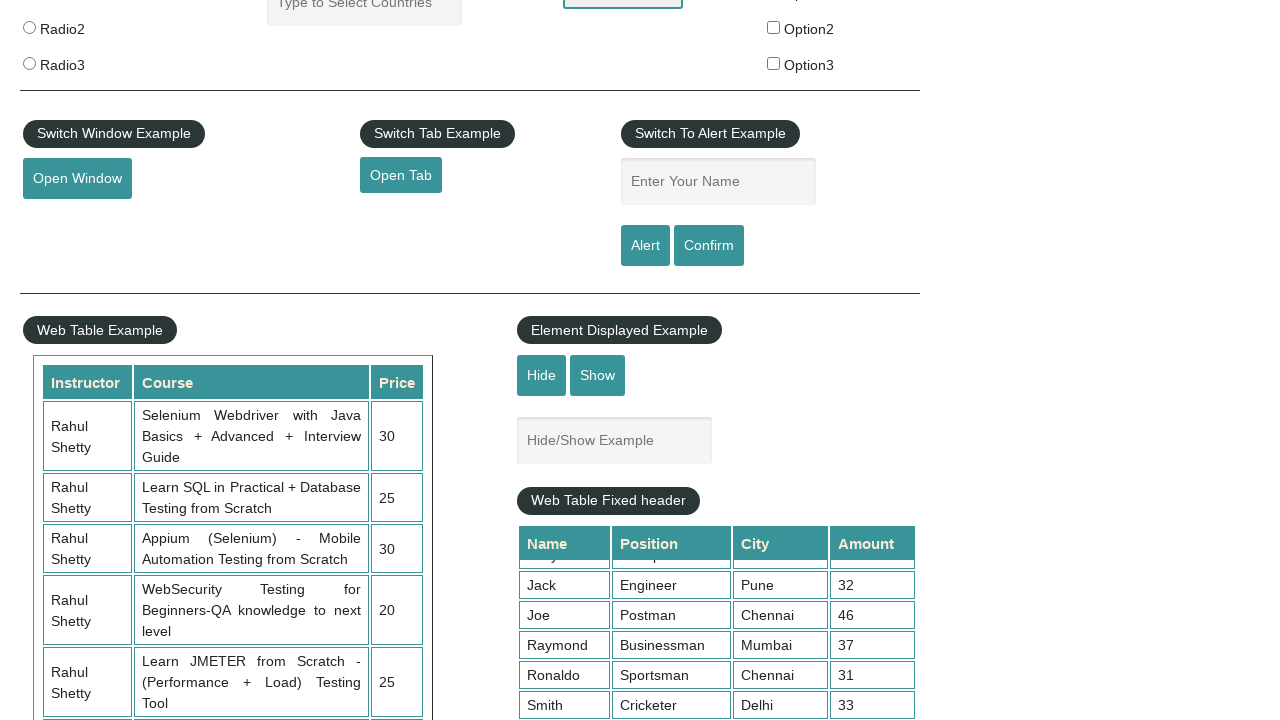

Retrieved all values from the 4th column of the table
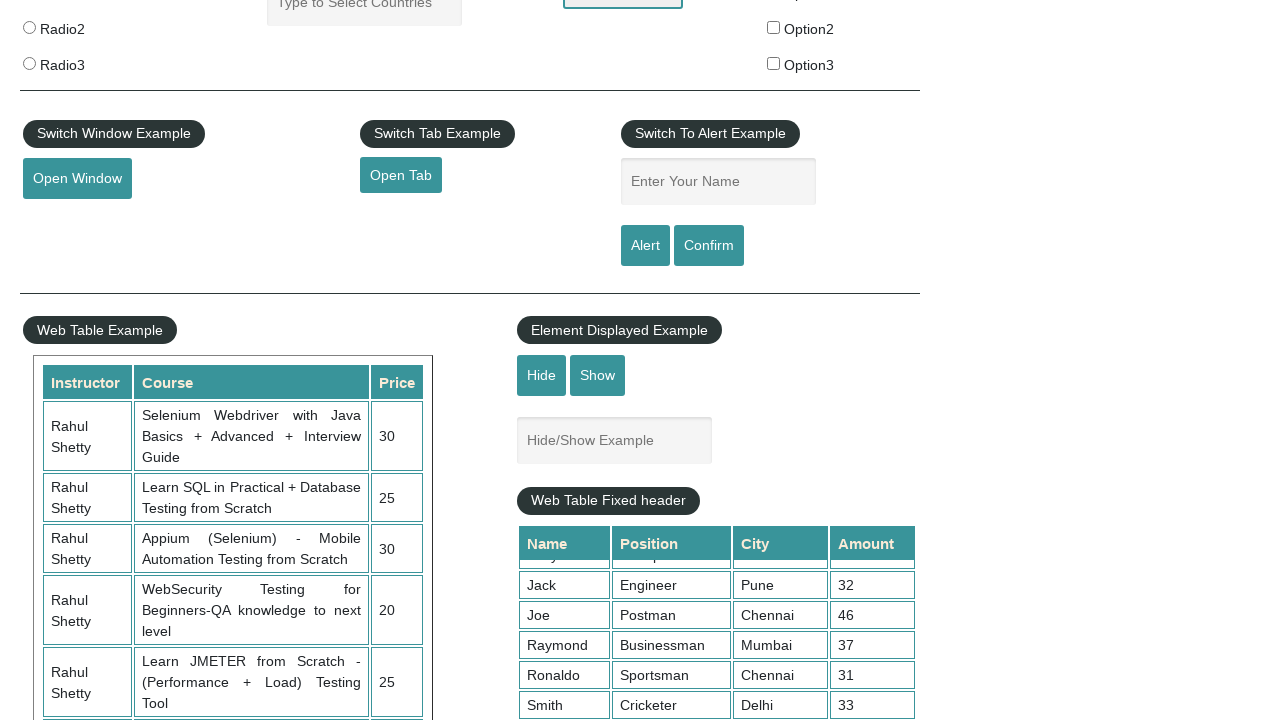

Calculated sum of table values: 296
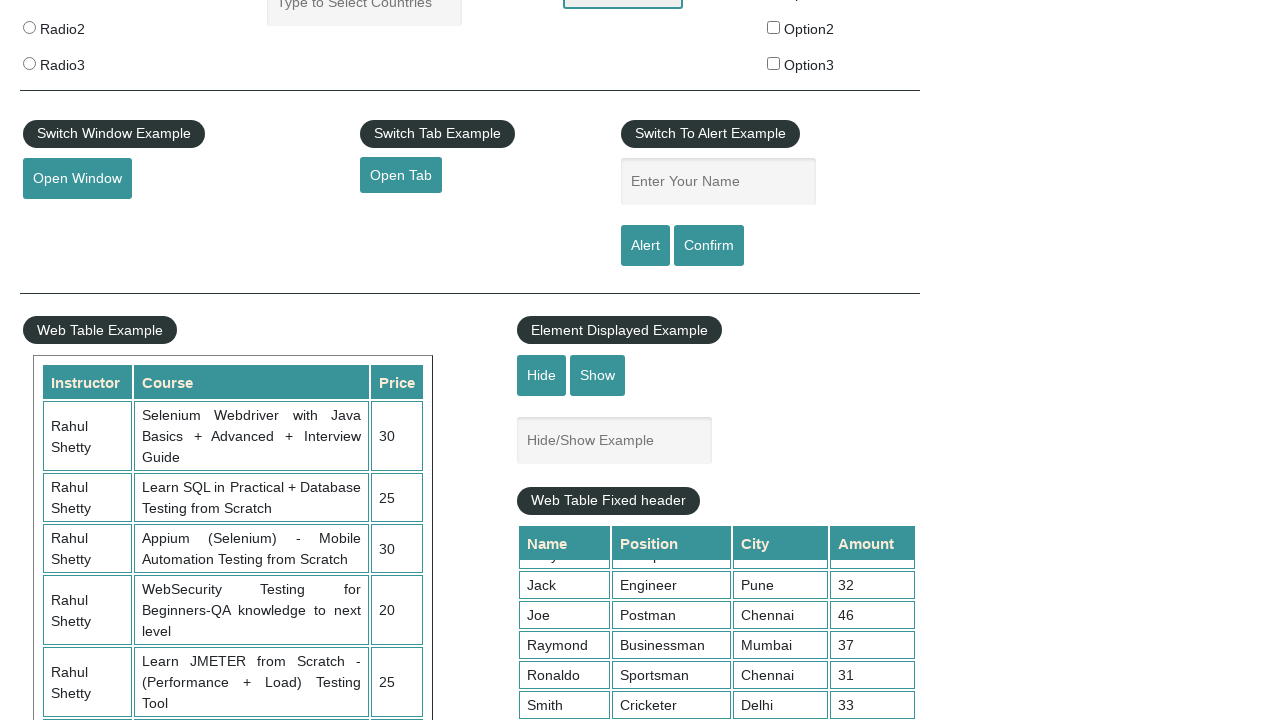

Retrieved displayed total amount text
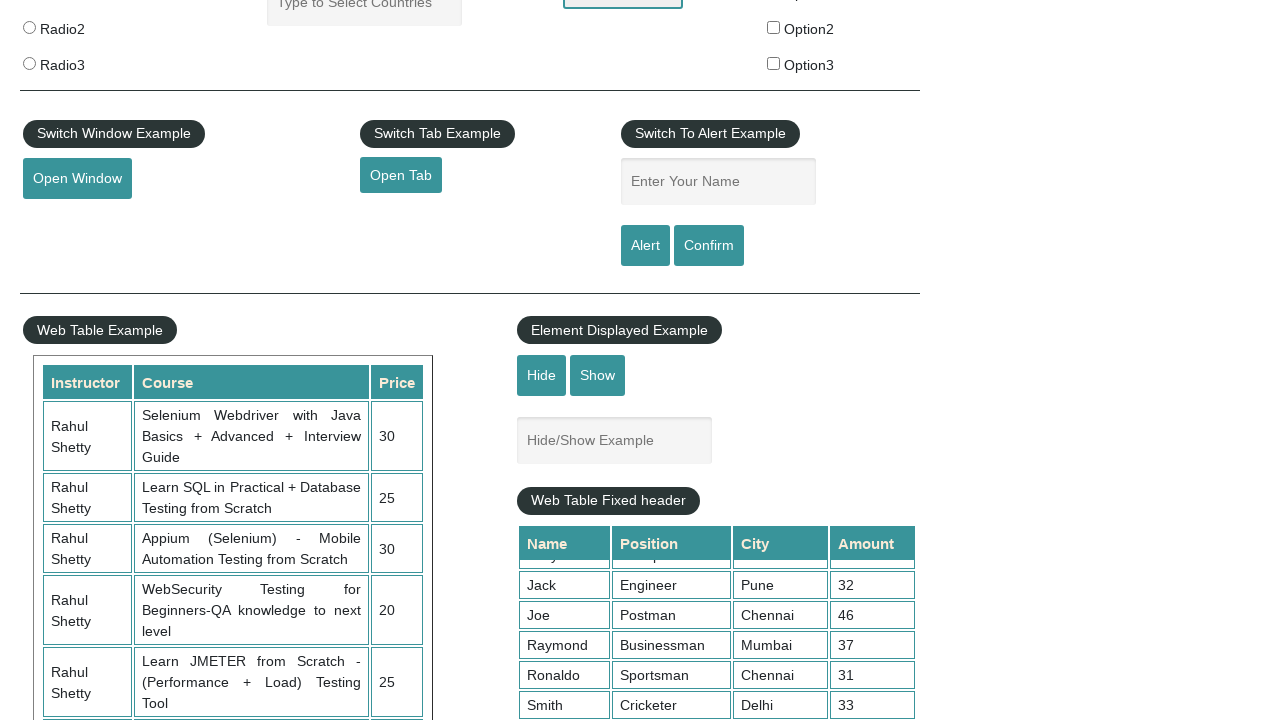

Parsed displayed total amount: 296
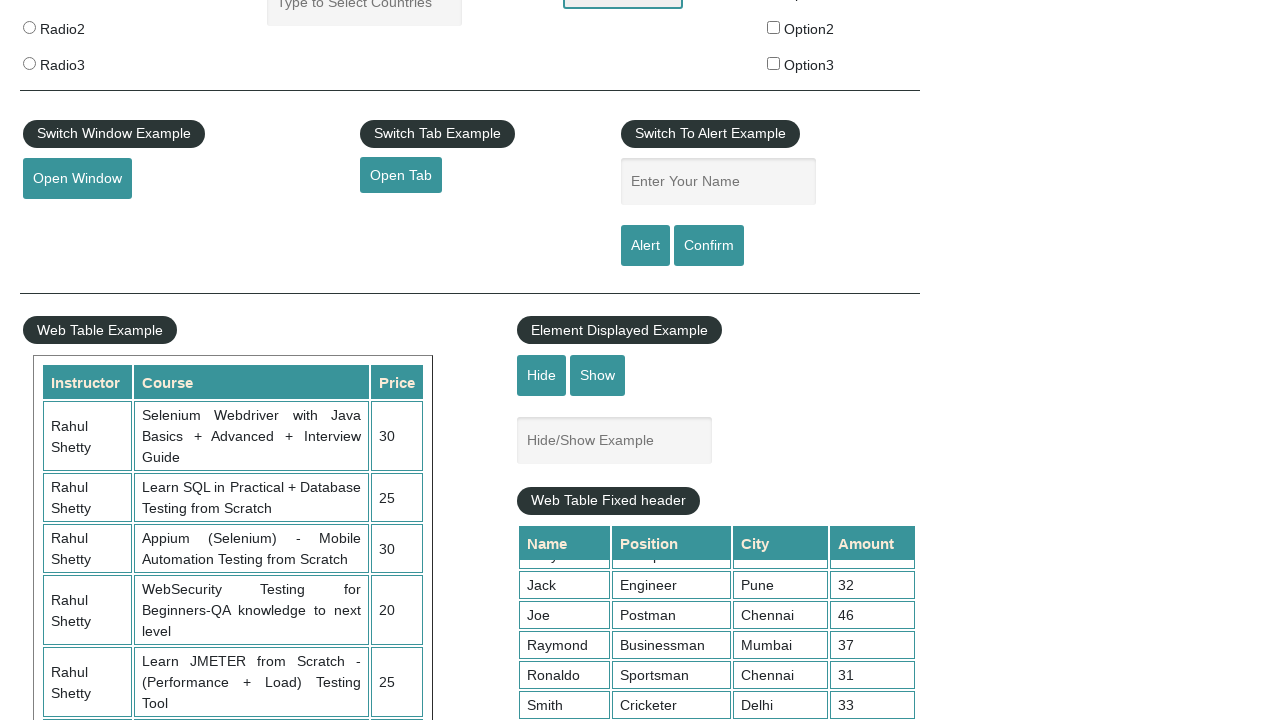

Verified calculated sum (296) matches displayed total (296)
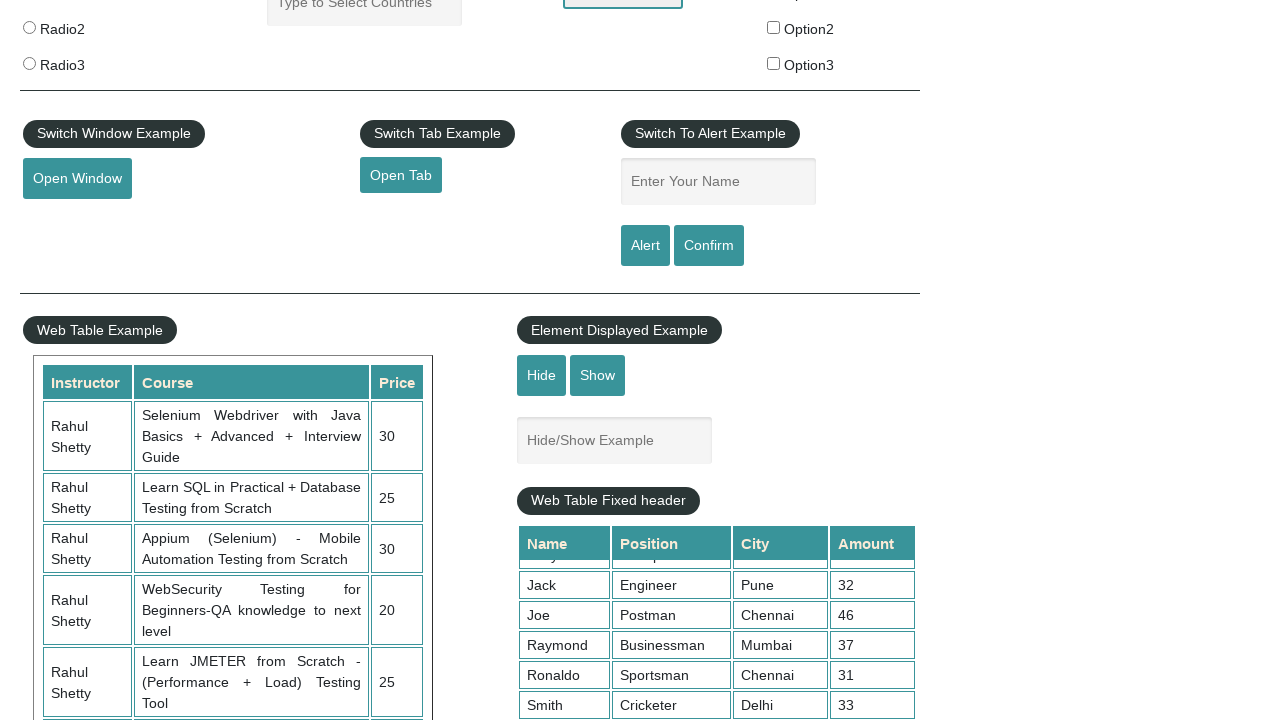

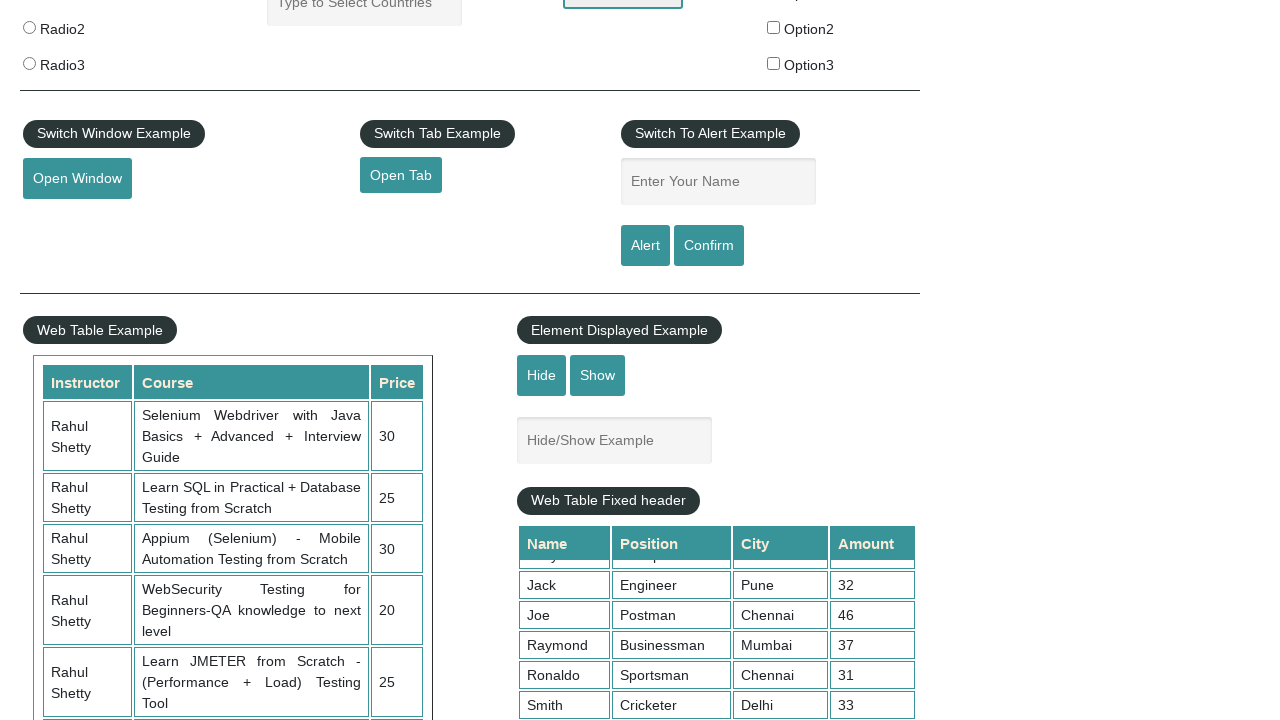